Tests logo design functionality by entering a company name in the text field and clicking the button to generate logo options.

Starting URL: https://www.freelogodesign.org/

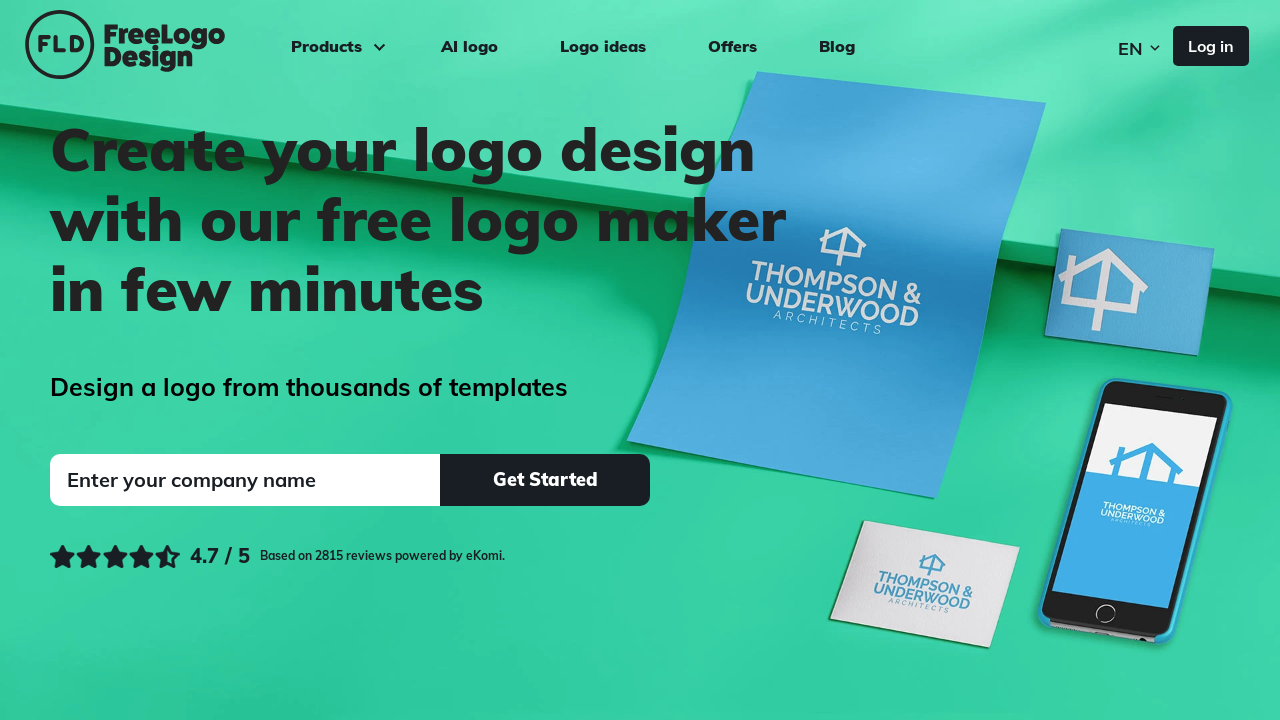

Set viewport size to 1920x1080
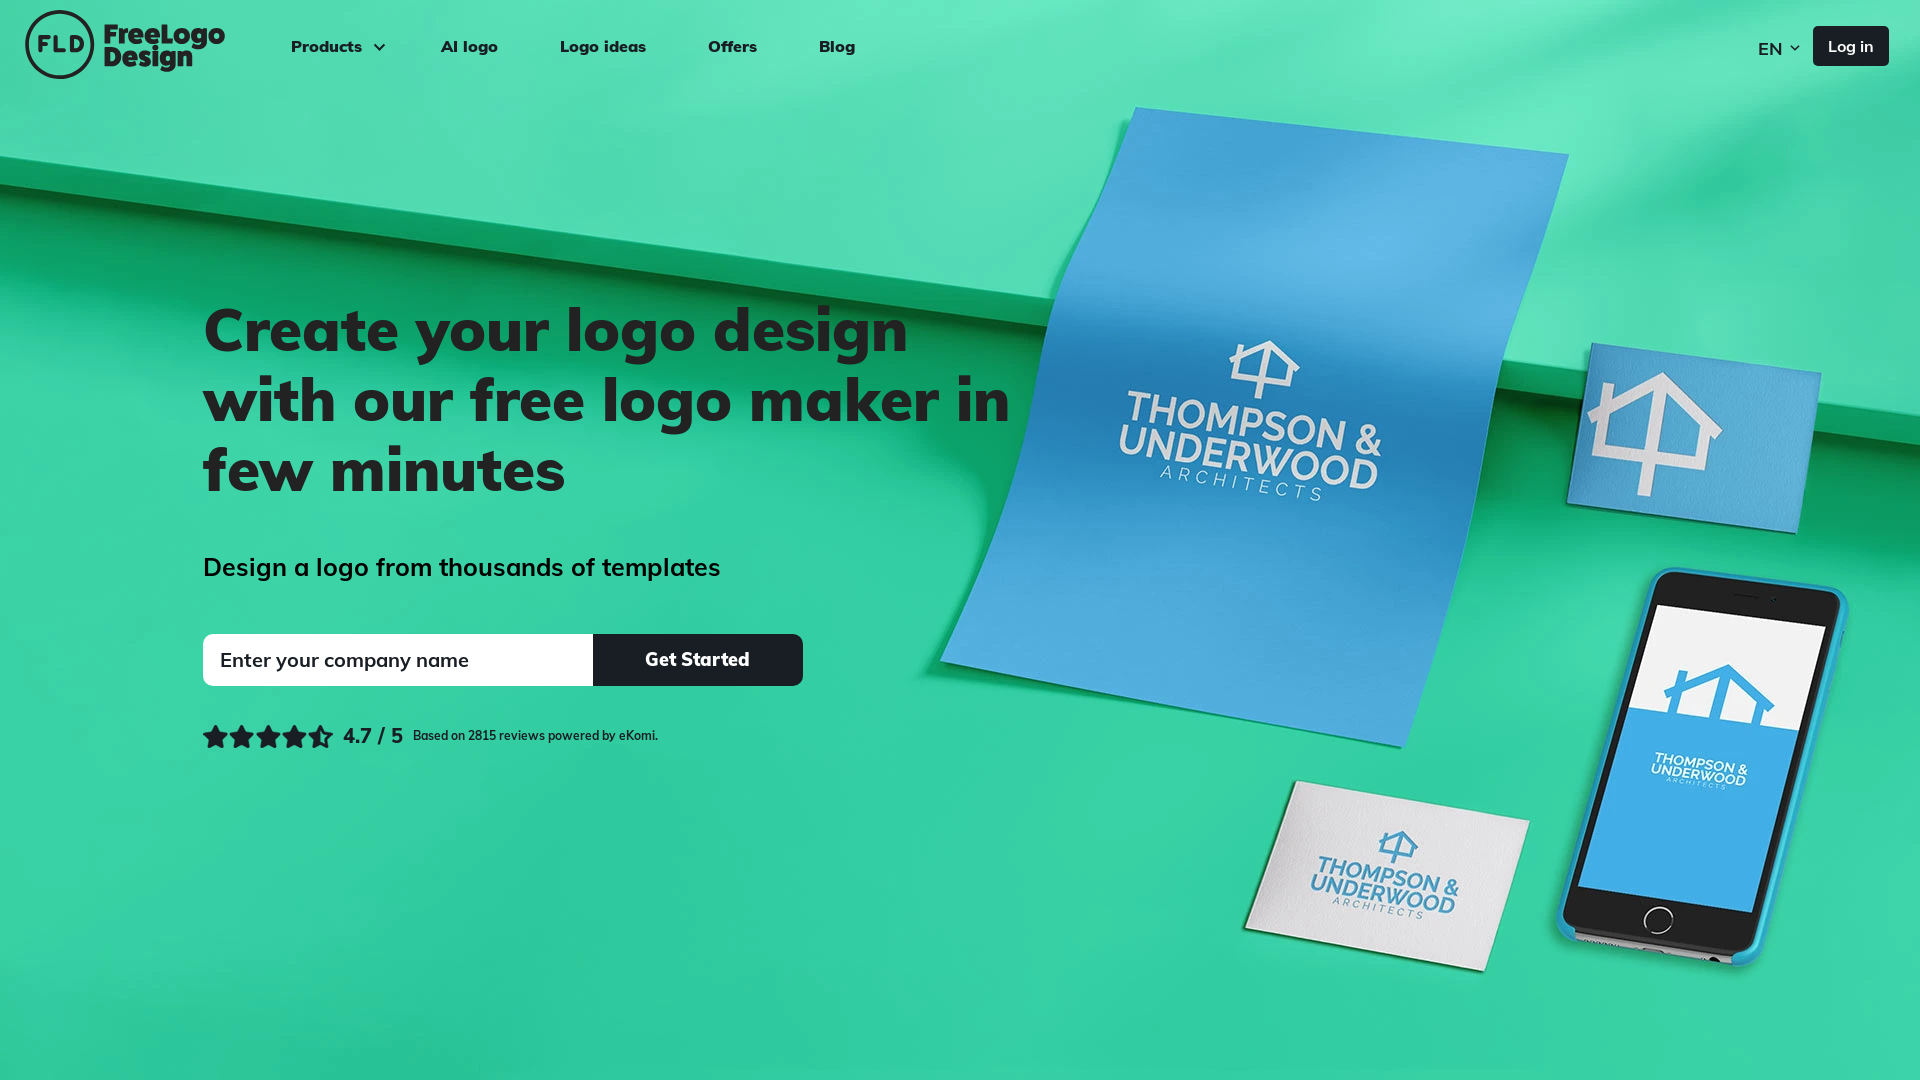

Entered 'Orchard Technologies' in company name field on input#txtCompanyName
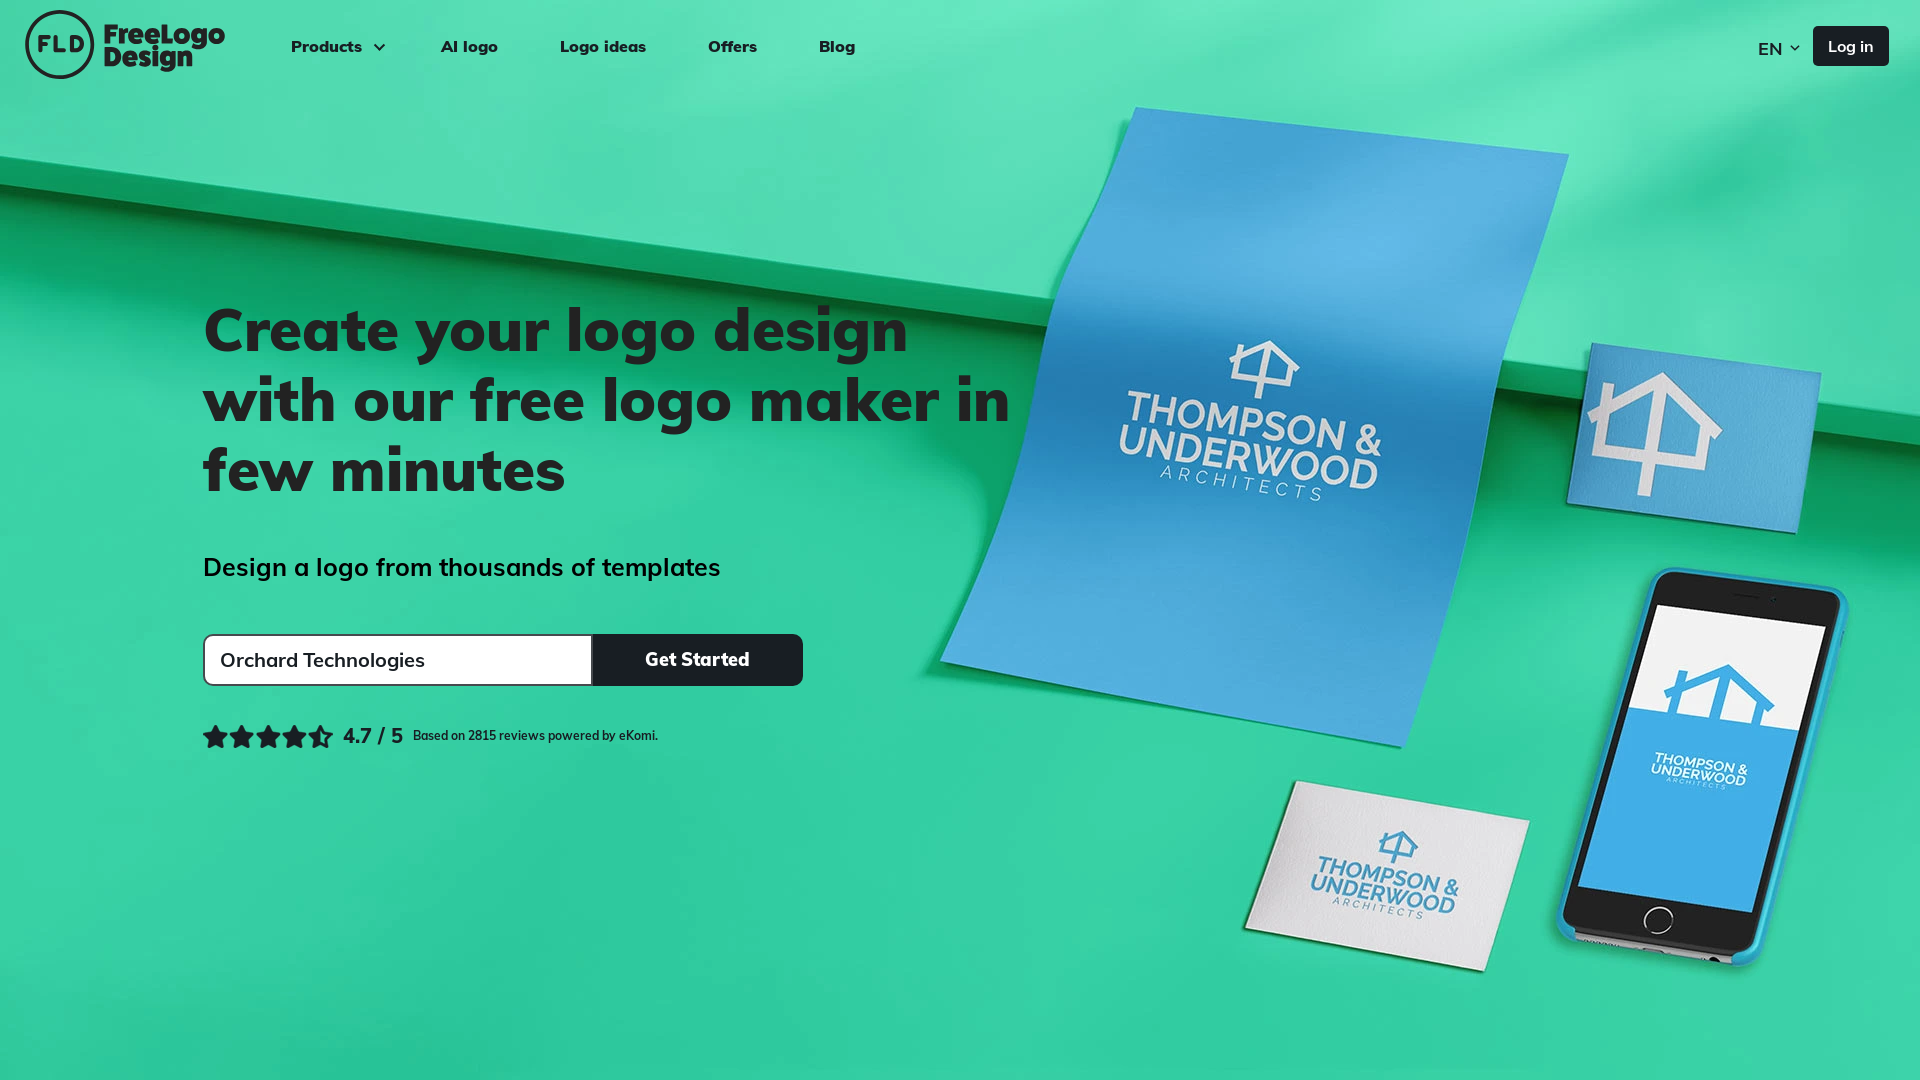

Clicked generate button to create logo options at (698, 660) on button.startAll.fld-btn.fld-btn-full-width
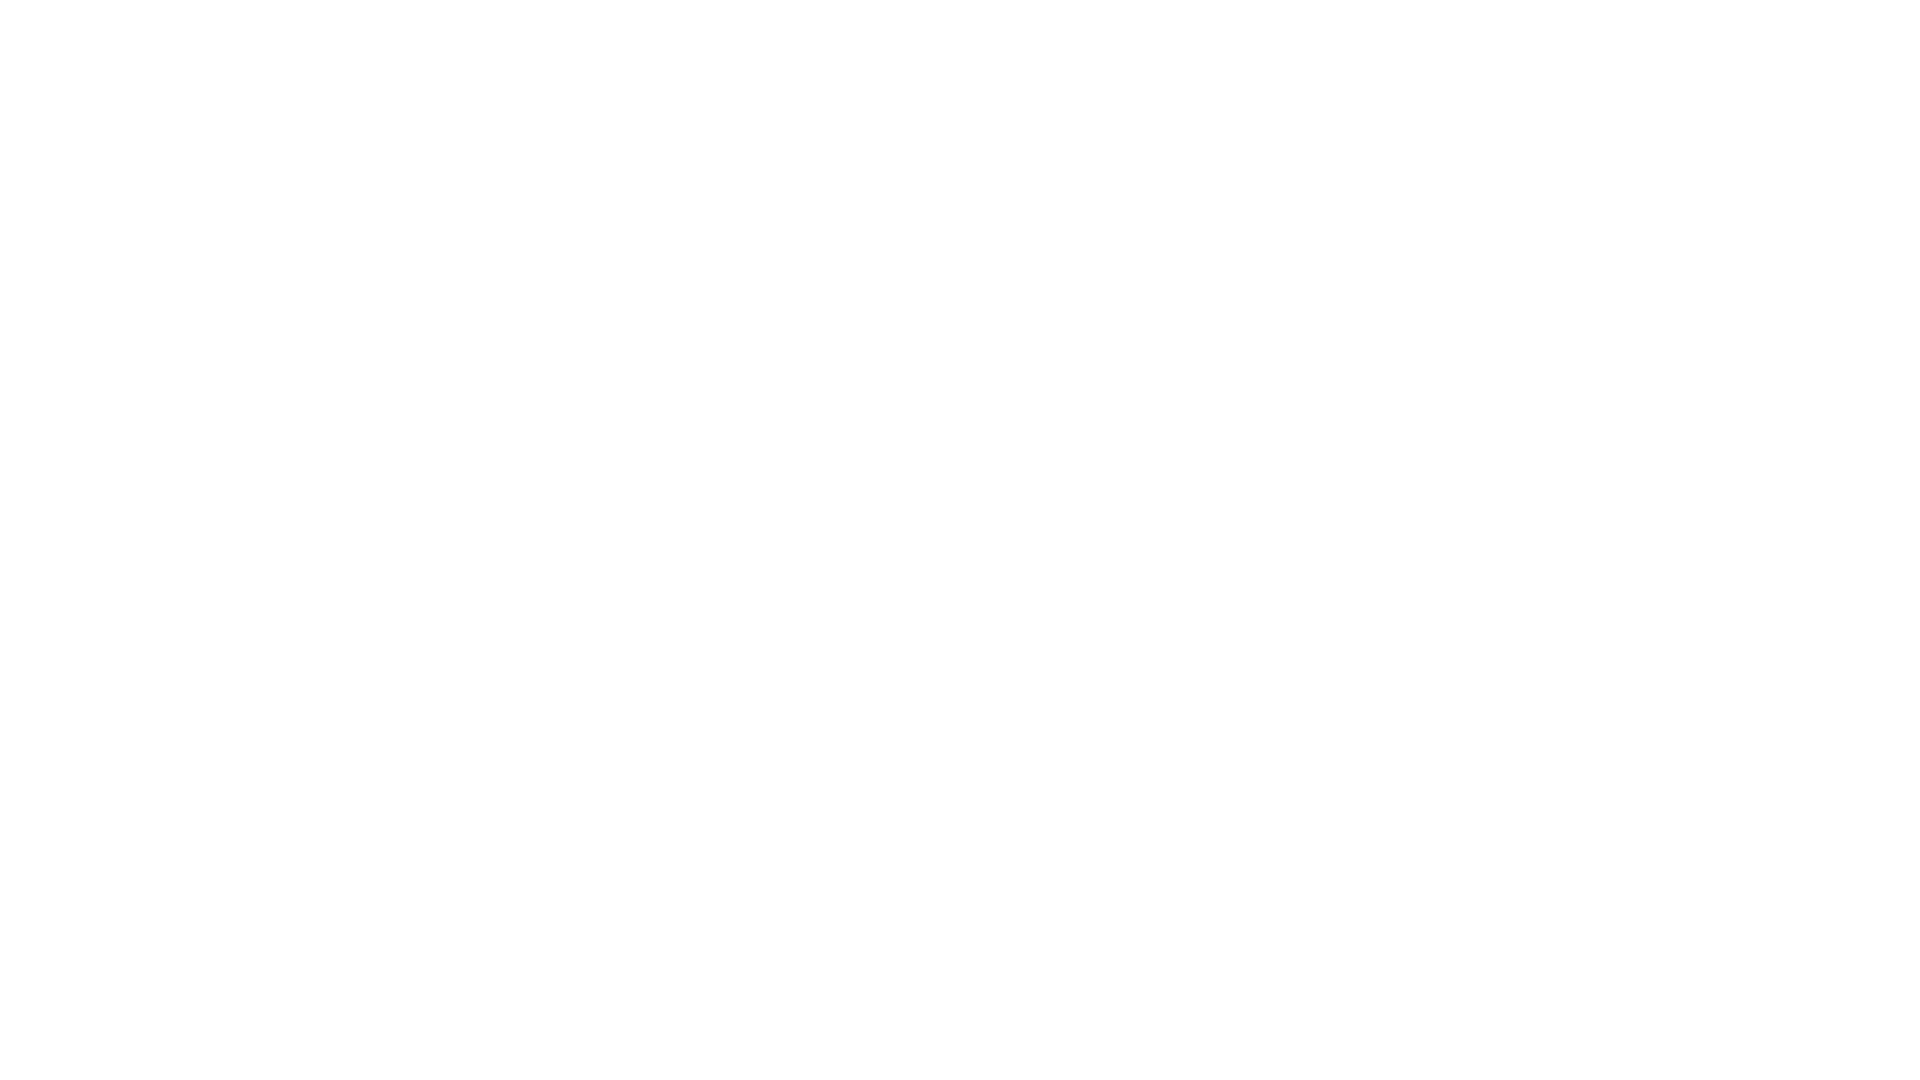

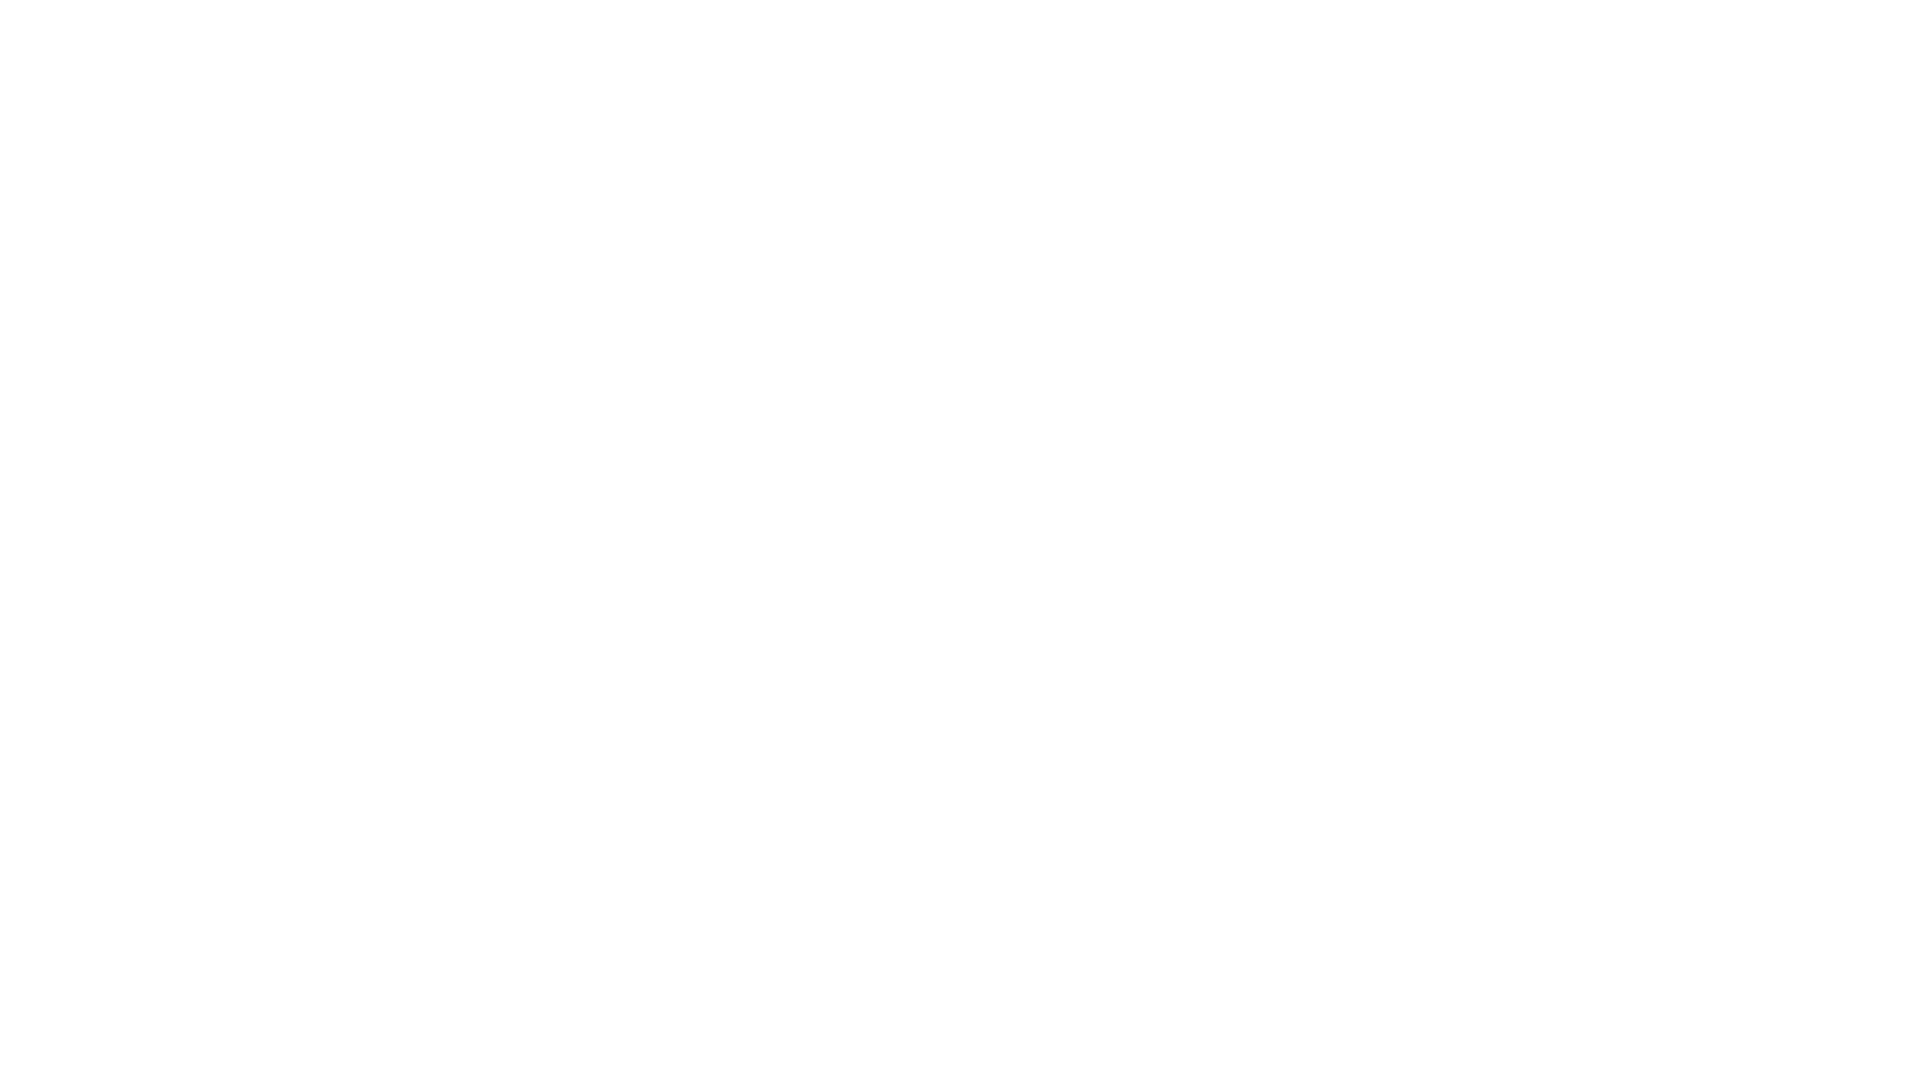